Tests JavaScript alert handling by clicking a button that triggers an alert, accepting the alert, and verifying the result message displays correctly.

Starting URL: https://the-internet.herokuapp.com/javascript_alerts

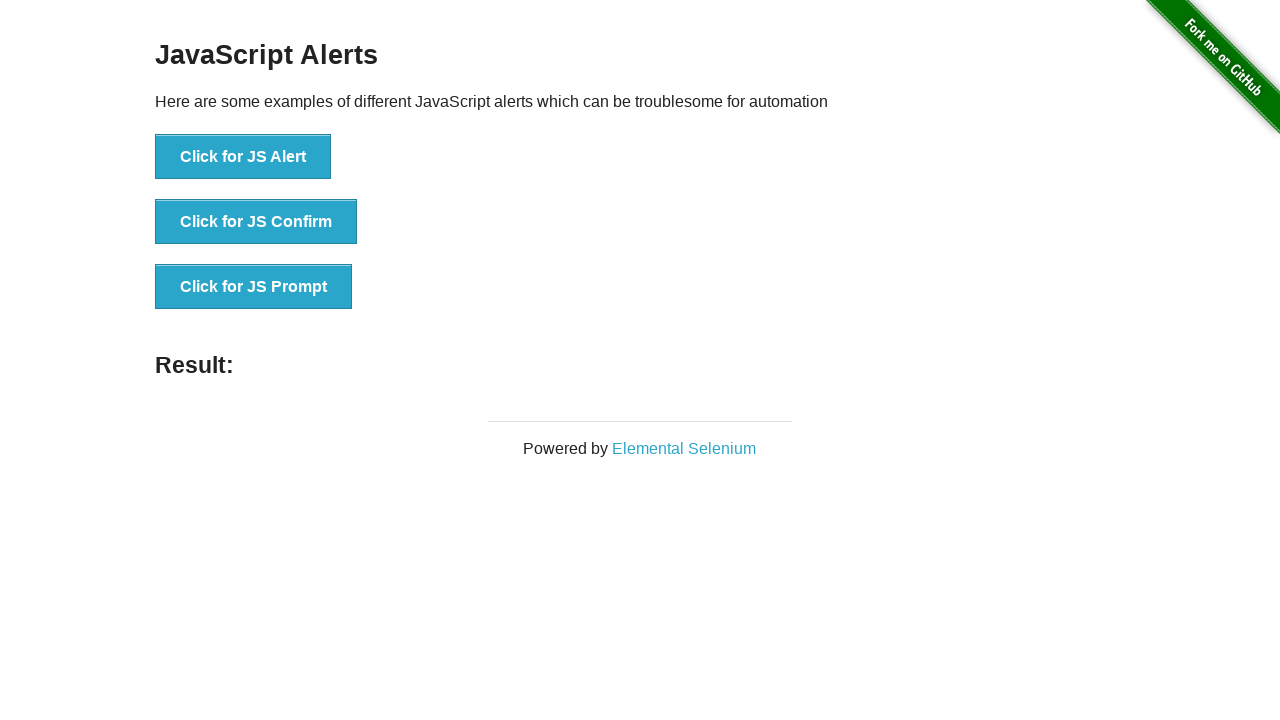

Set up dialog handler to automatically accept alerts
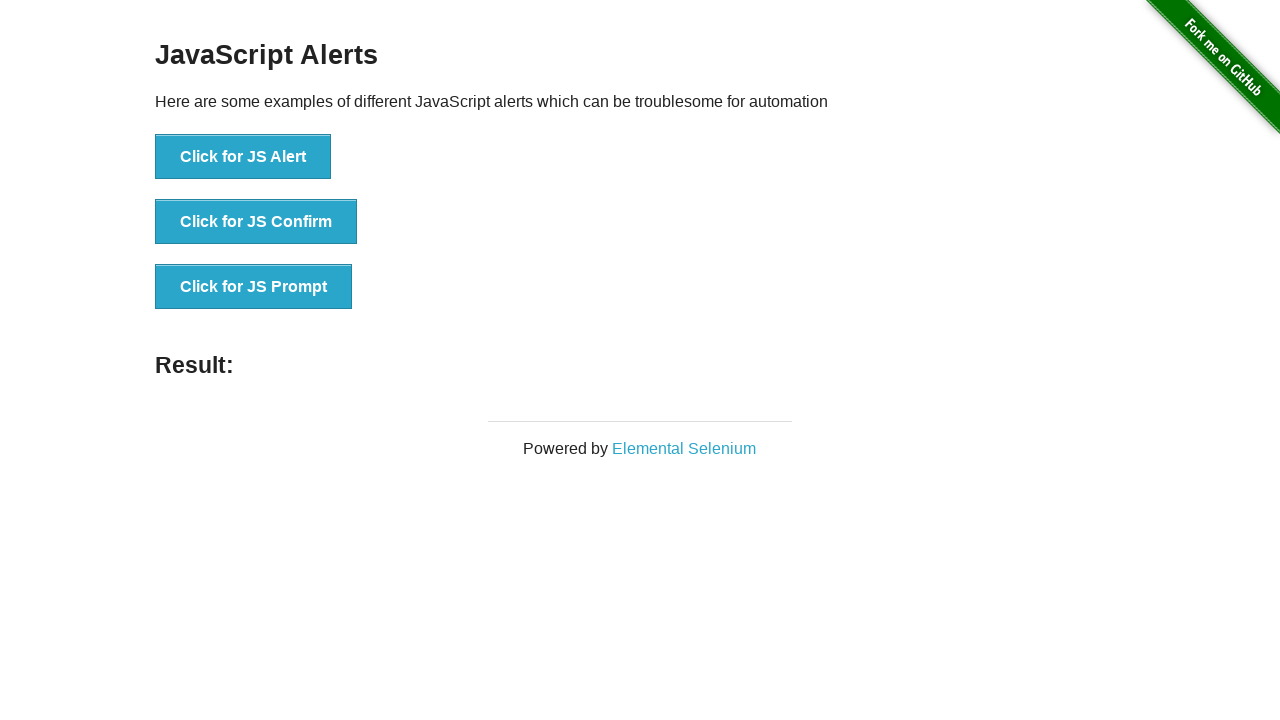

Clicked button to trigger JavaScript alert at (243, 157) on xpath=//button[text()='Click for JS Alert']
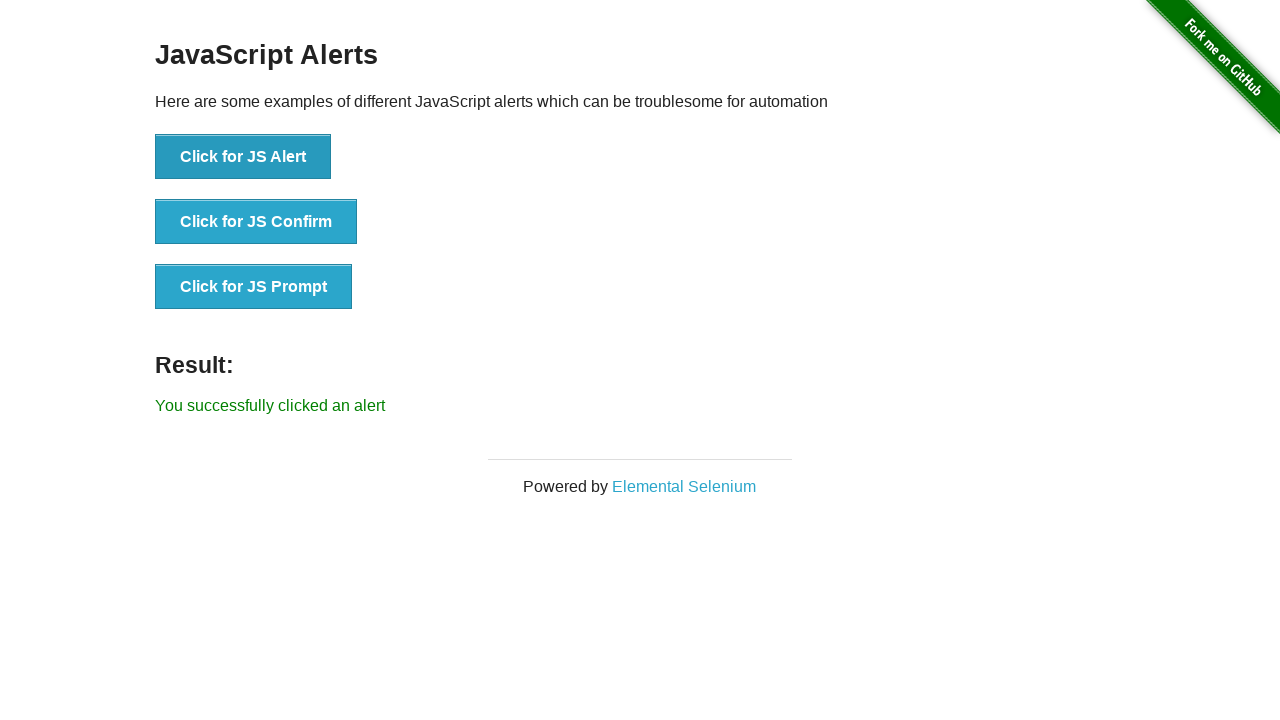

Alert accepted and result message element appeared
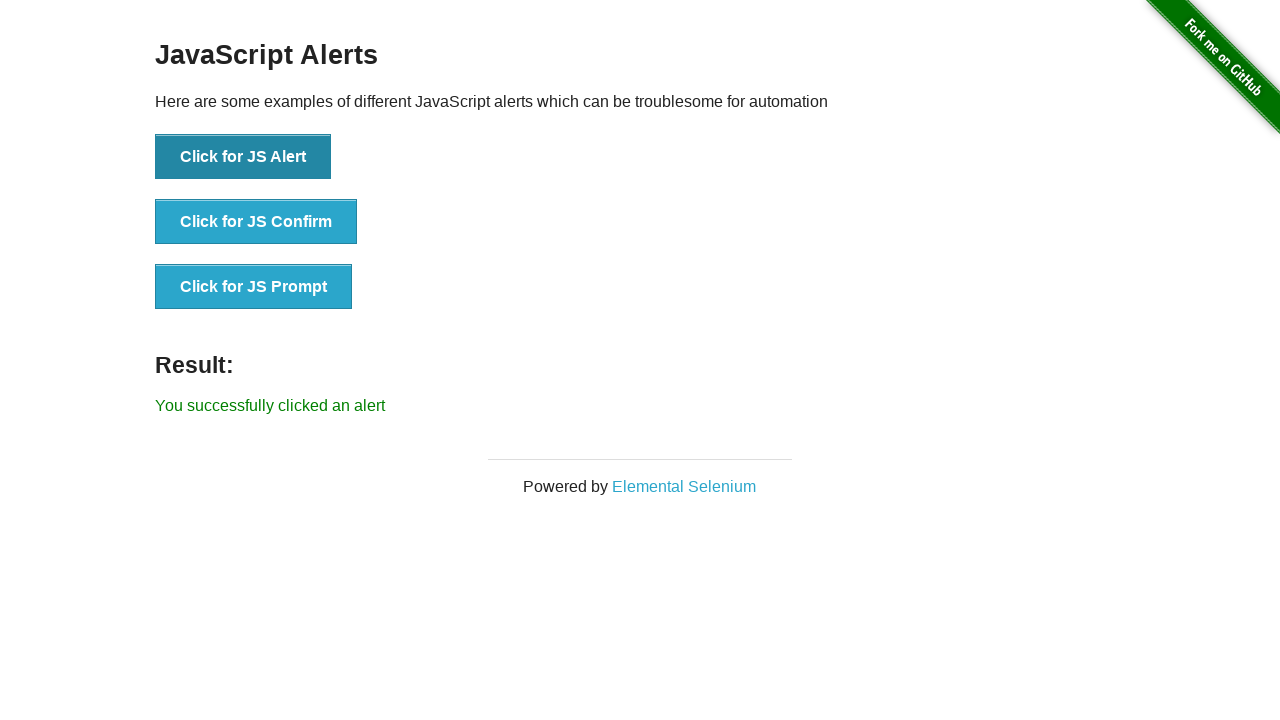

Retrieved result message text
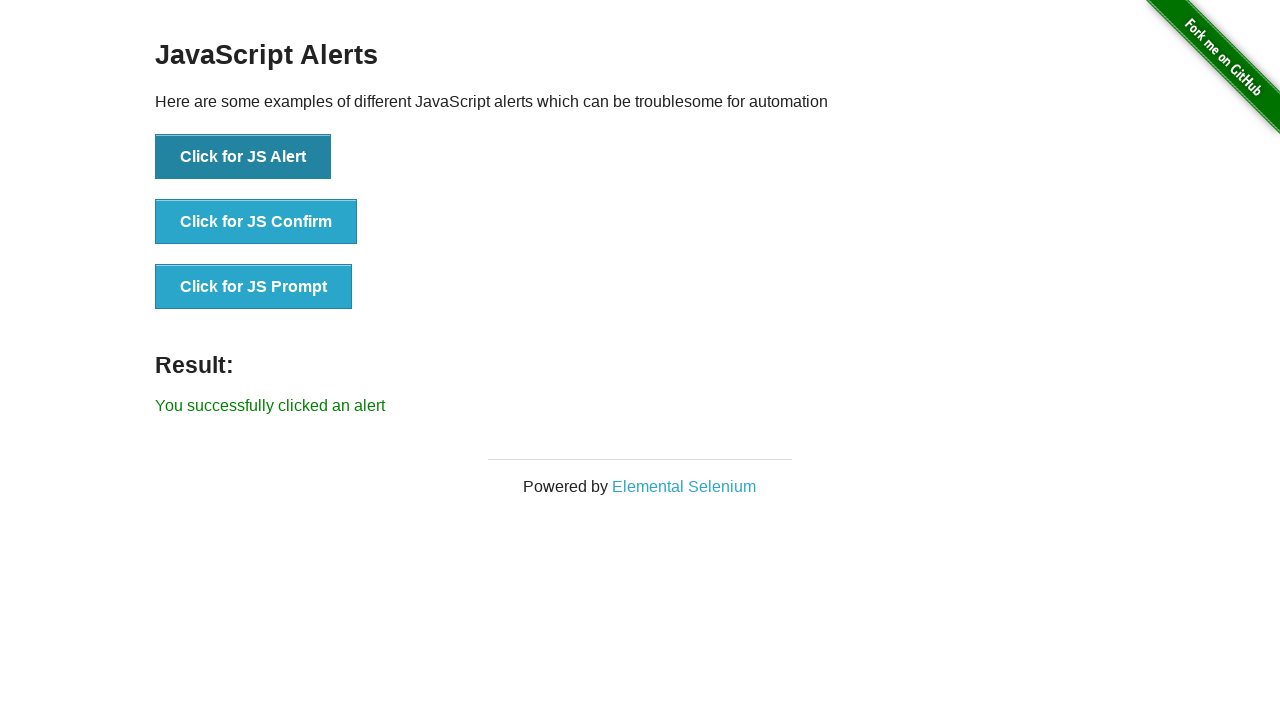

Verified result message displays 'You successfully clicked an alert'
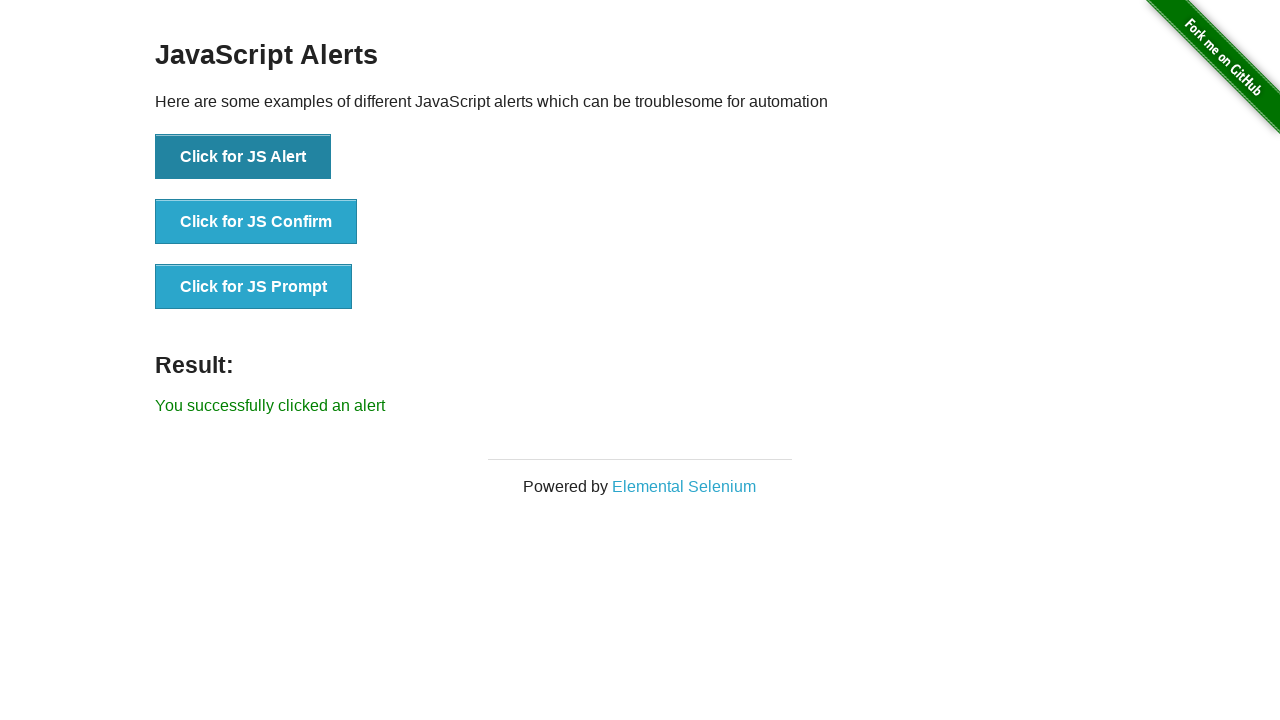

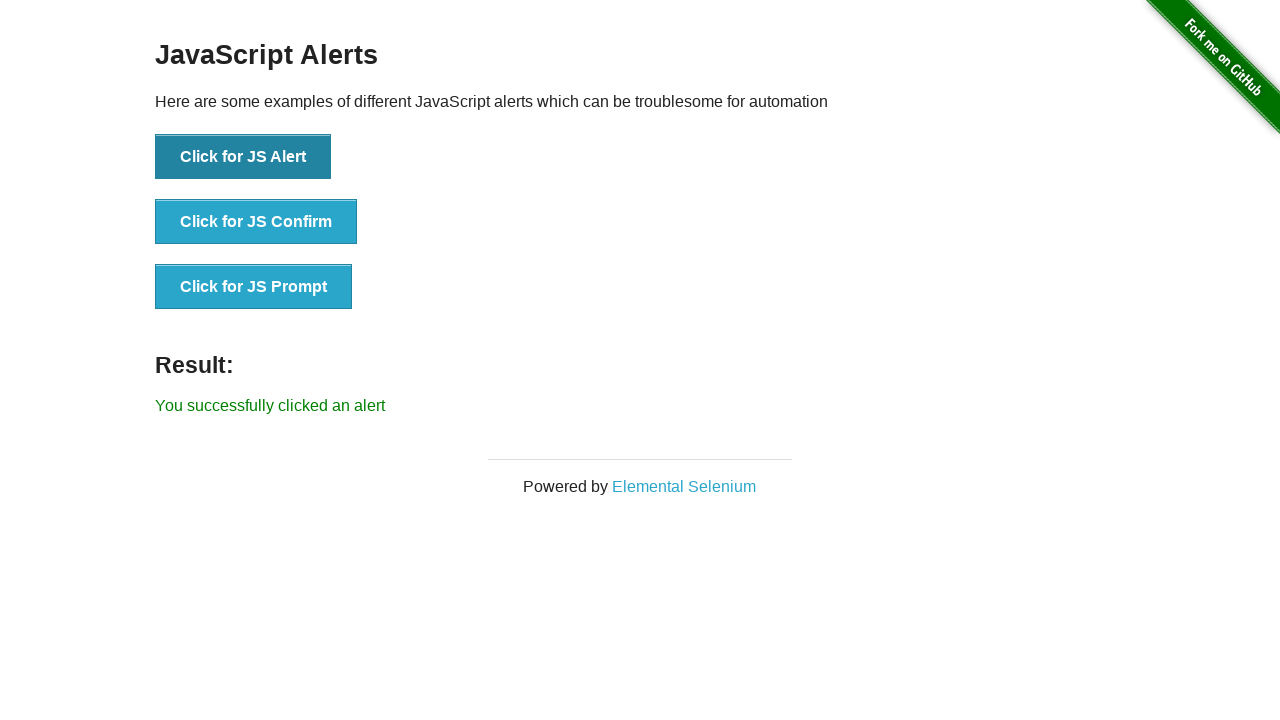